Waits for a price to reach $100, clicks book button, solves a mathematical problem and submits the answer

Starting URL: http://suninjuly.github.io/explicit_wait2.html

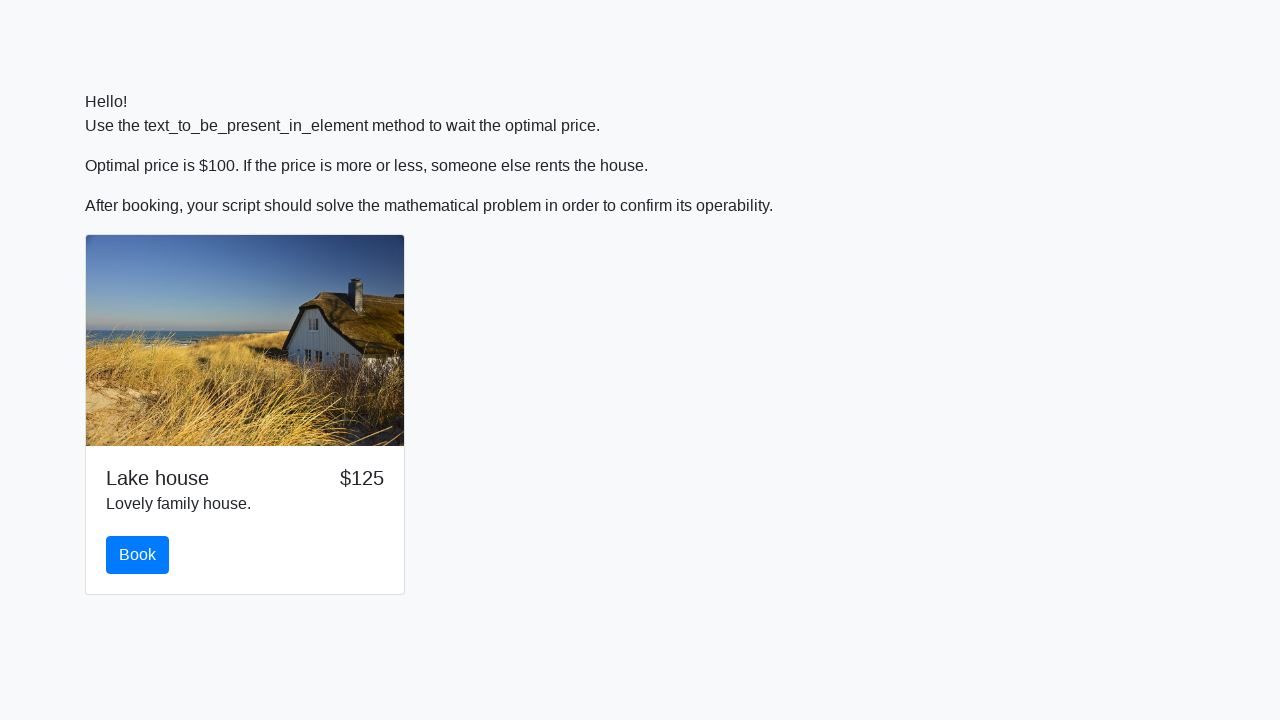

Waited for price to reach $100
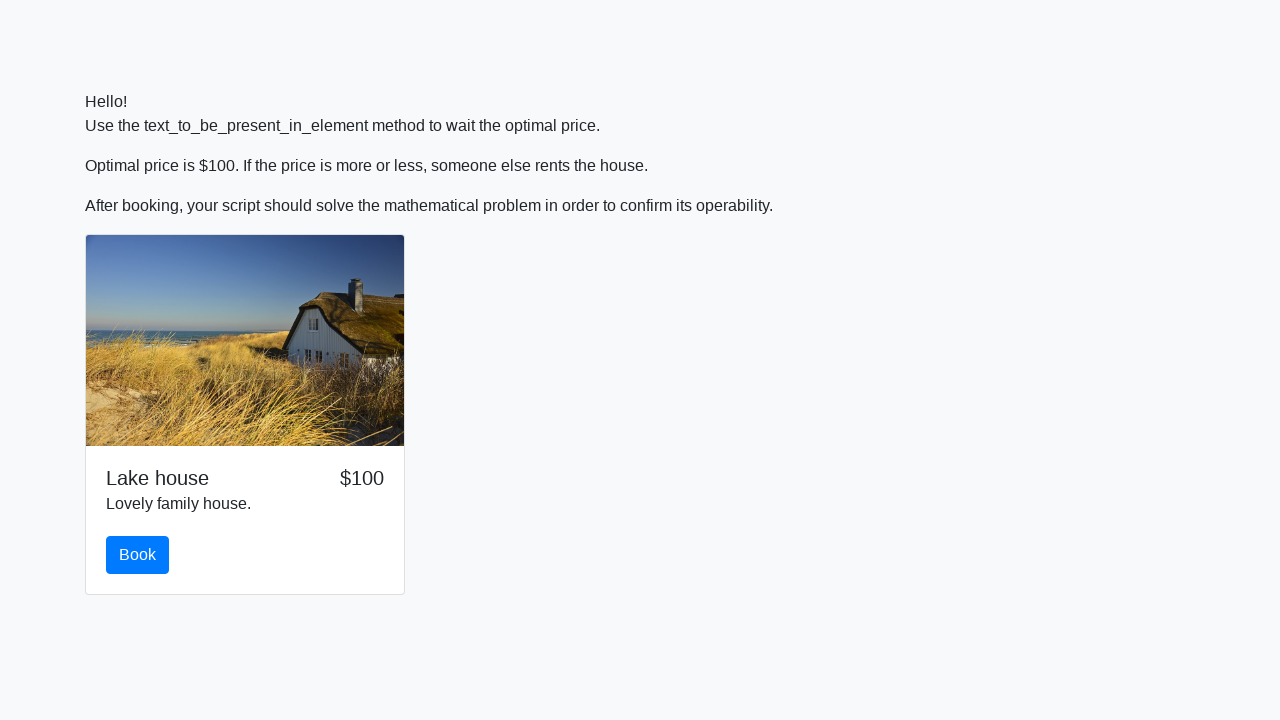

Clicked the book button at (138, 555) on #book
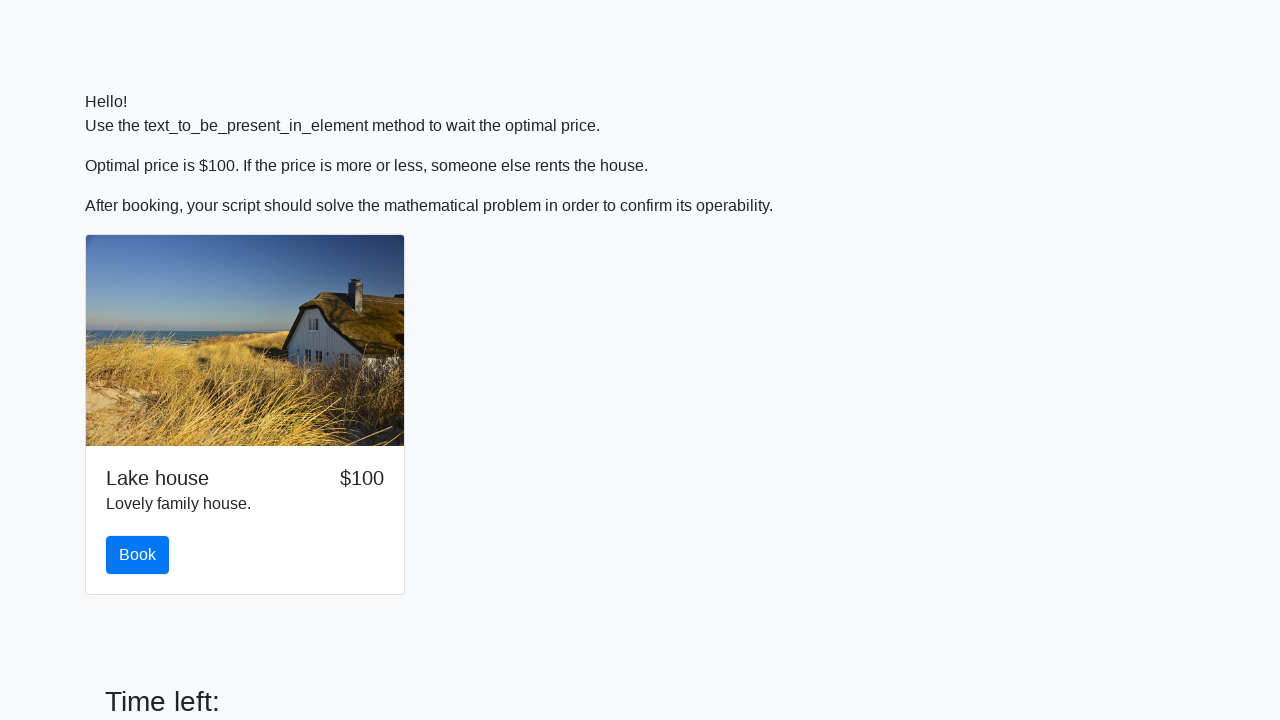

Retrieved the input value for calculation
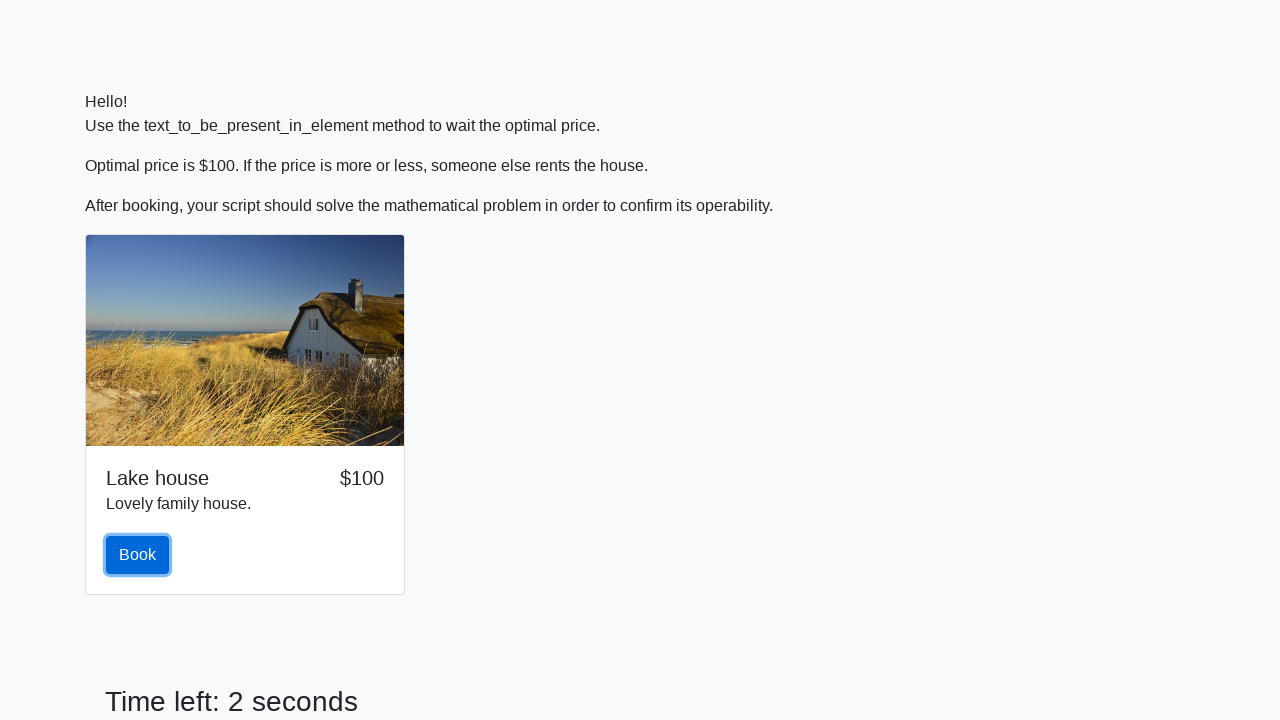

Calculated the mathematical answer
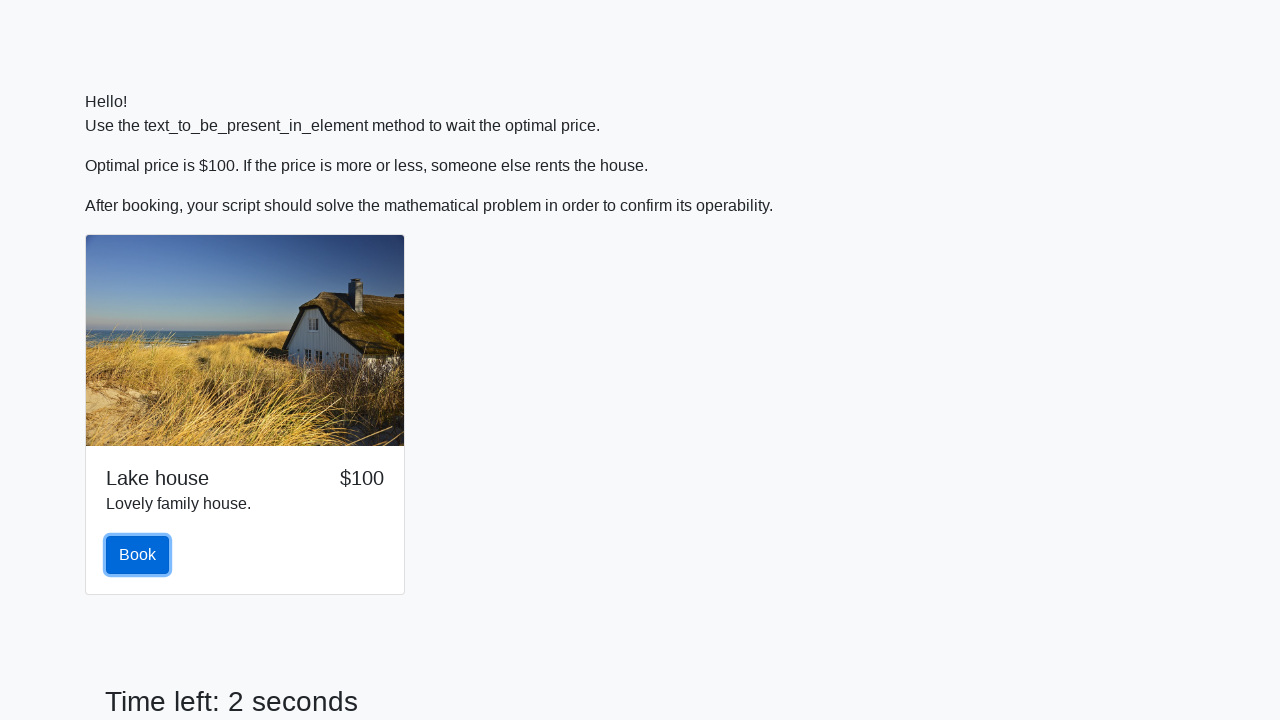

Filled in the calculated answer on #answer
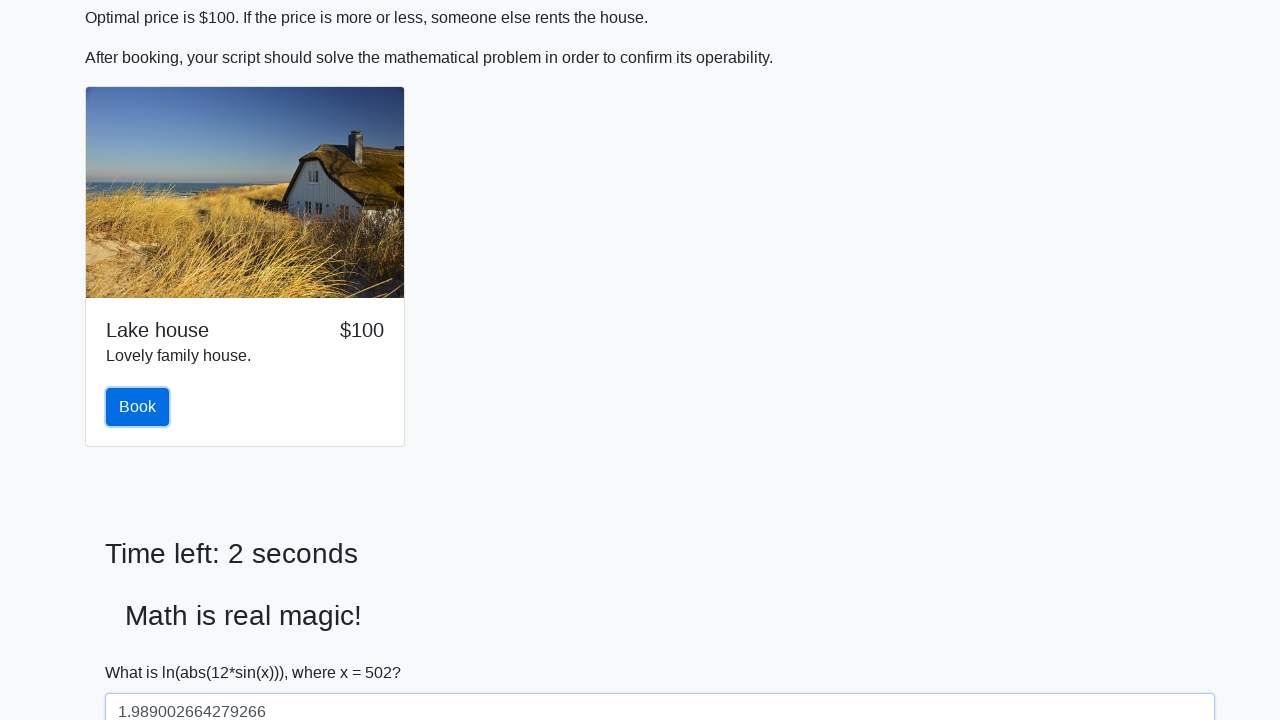

Clicked the solve button to submit the answer at (143, 651) on #solve
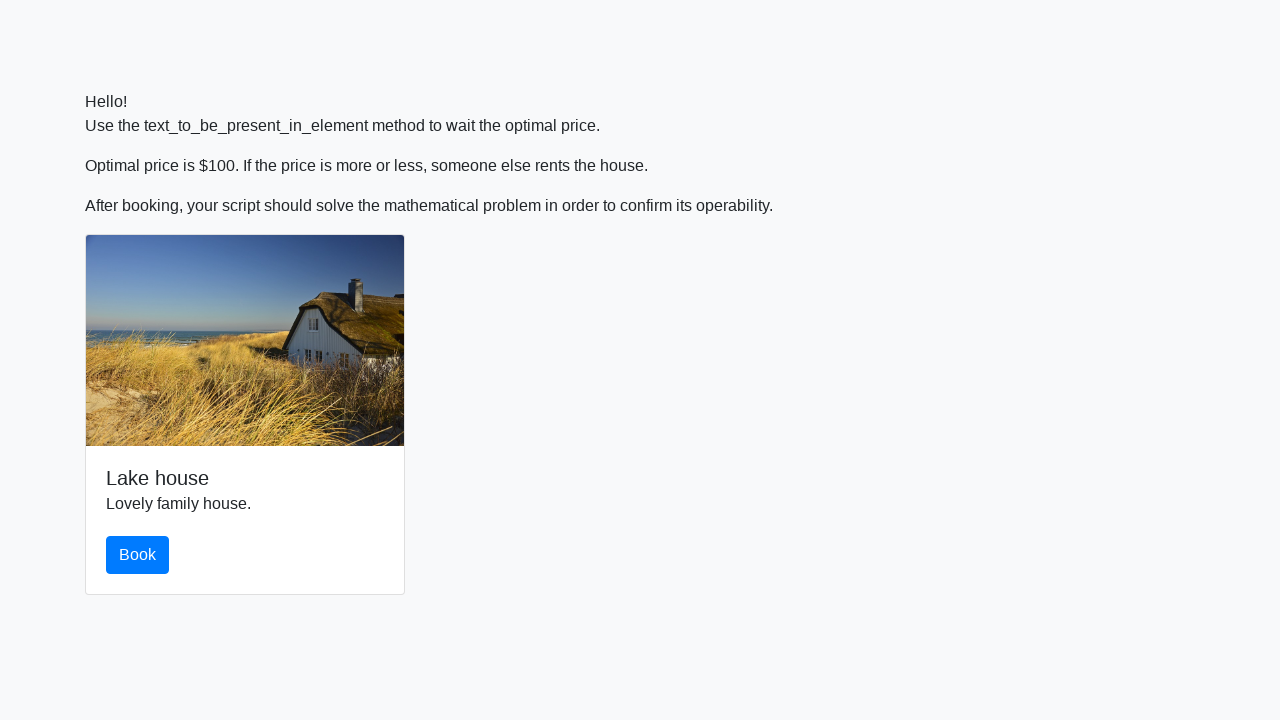

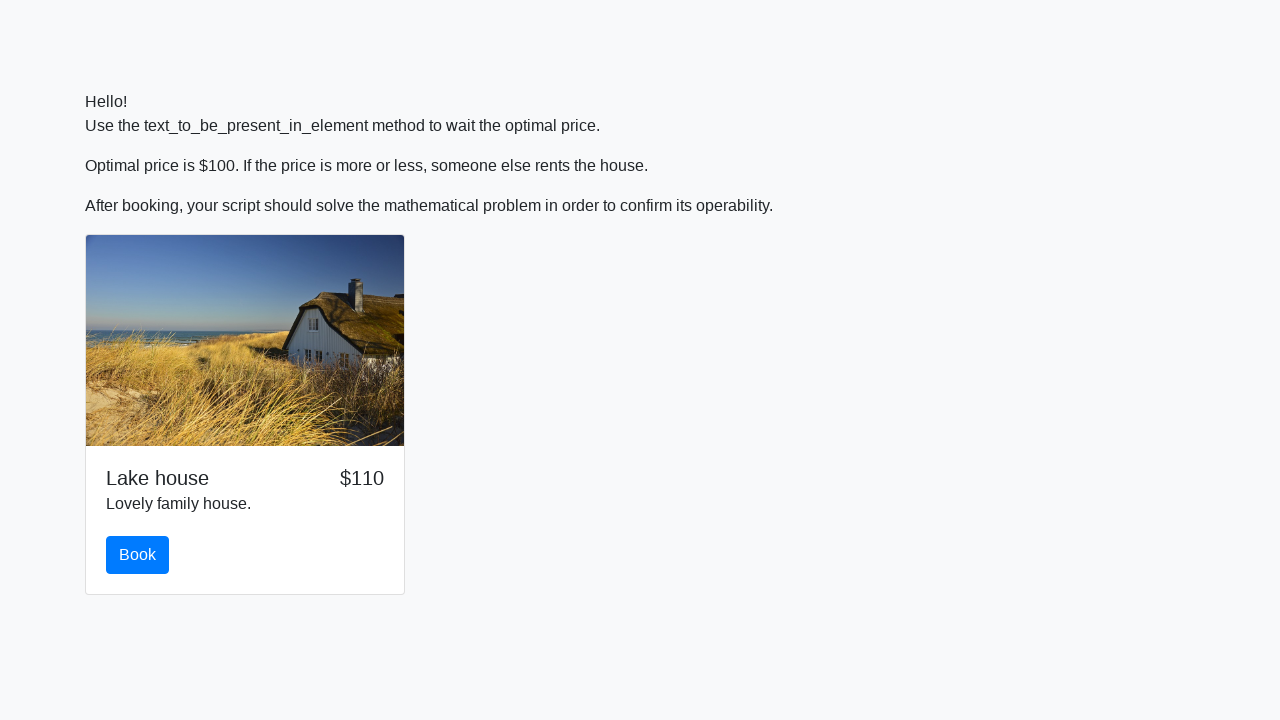